Clicks on the "Dropdown" link using JavaScript executor instead of regular click

Starting URL: http://practice.cydeo.com/

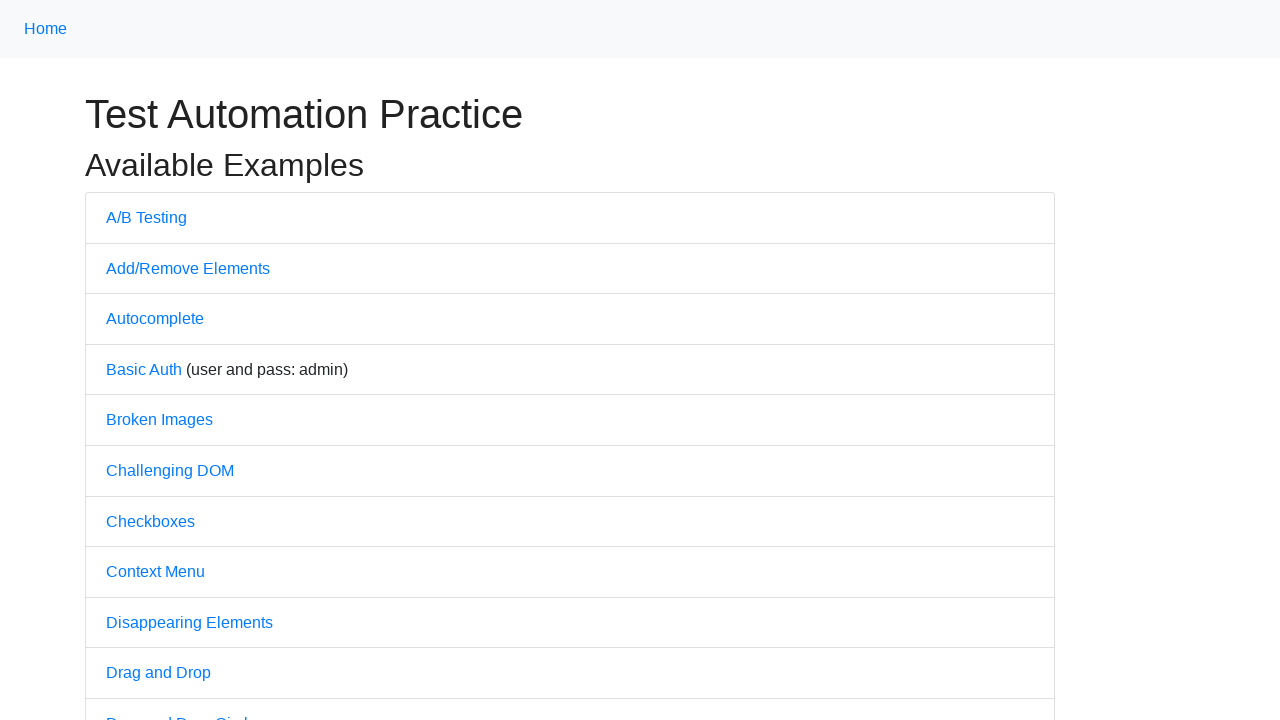

Located the Dropdown link element
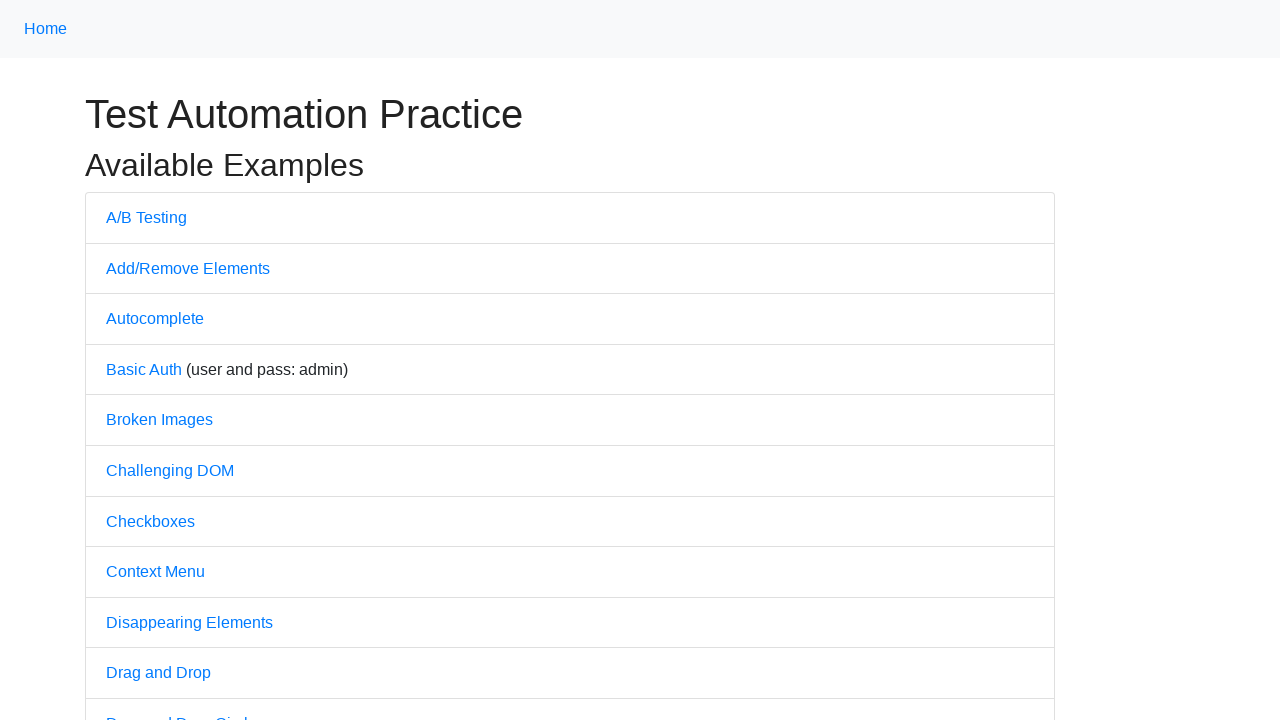

Clicked the Dropdown link using JavaScript executor
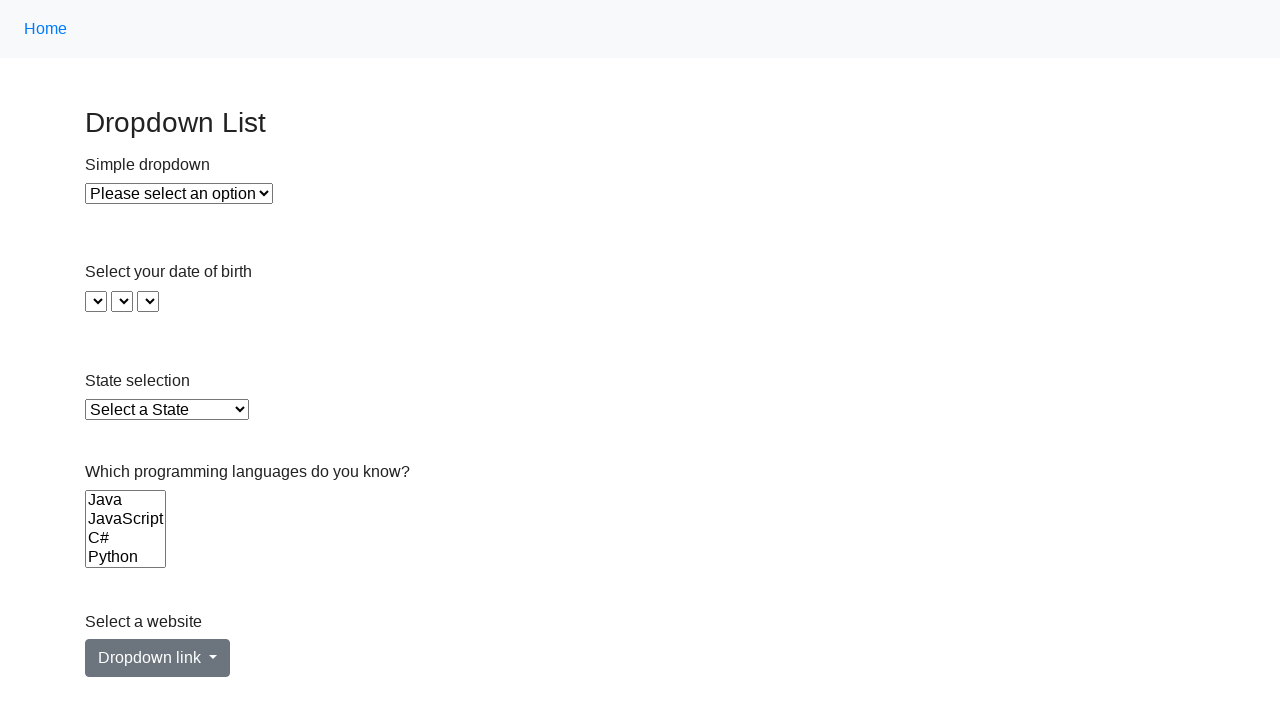

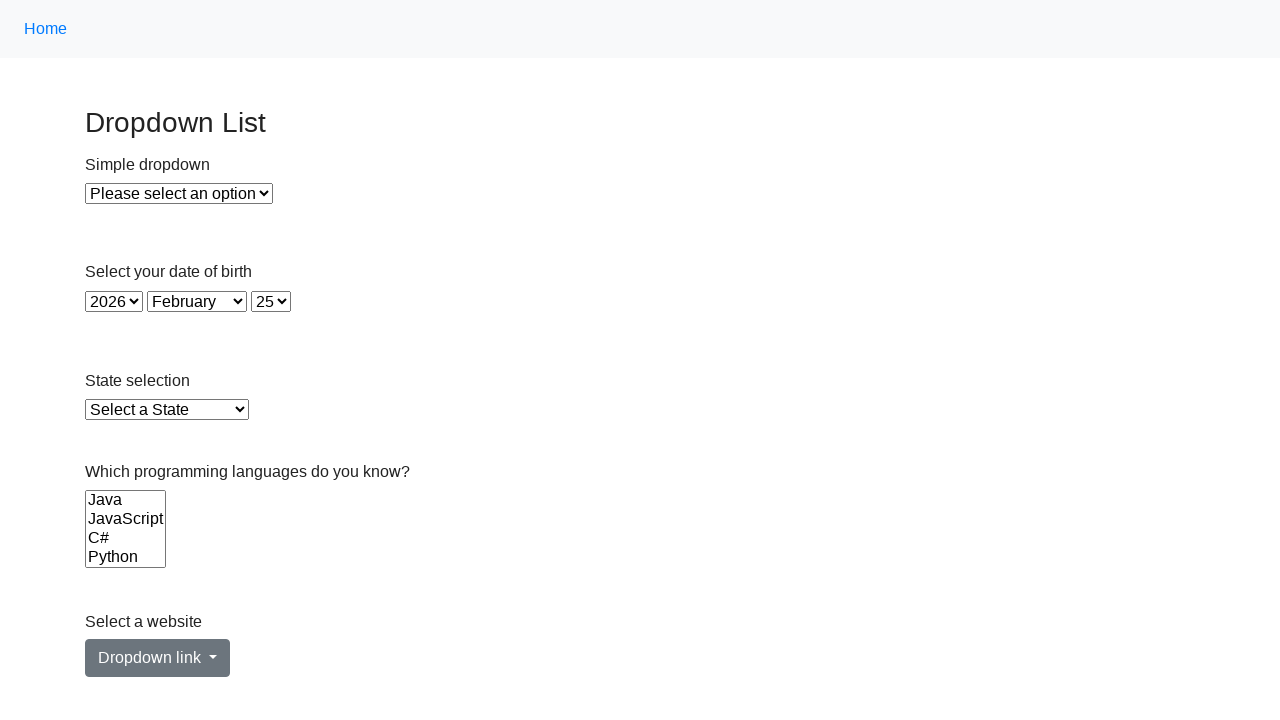